Tests that the comment form validates against links in the message content and displays an error message when a URL is entered.

Starting URL: https://rapchieuphim.com/phim/black-panther-wakanda-bat-diet#box-comments

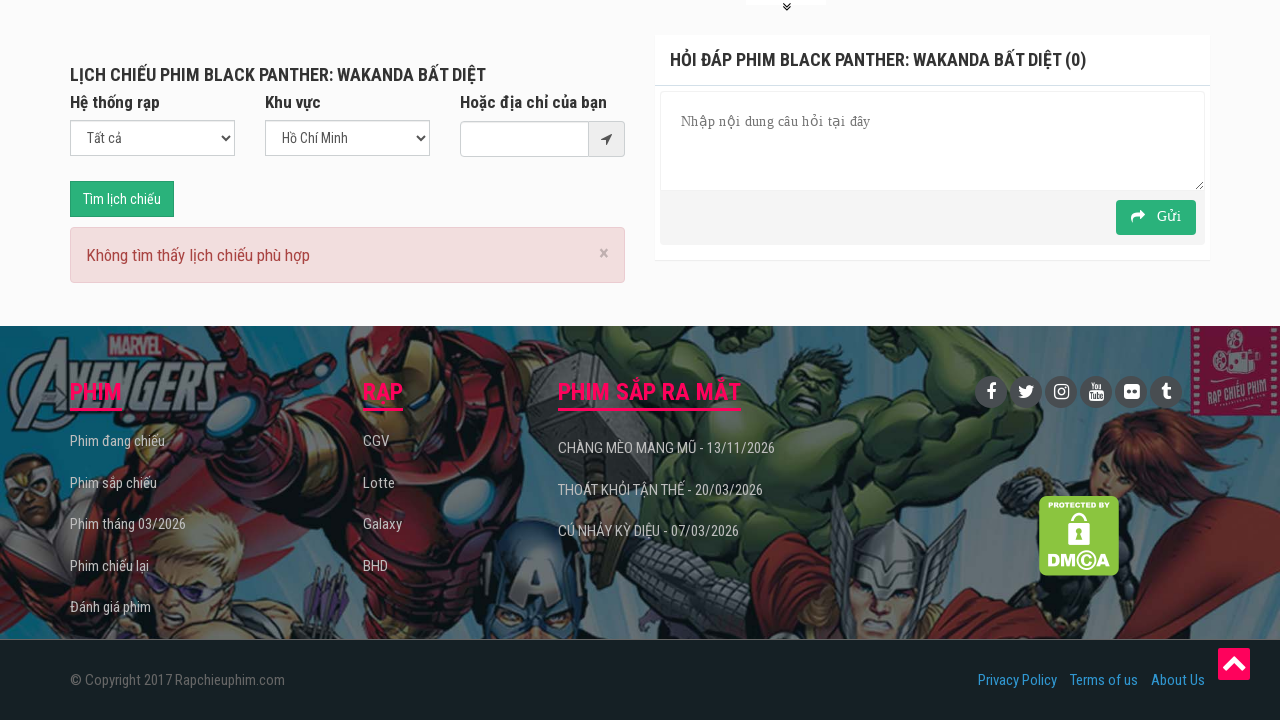

Clicked on the message input field at (932, 141) on input[name='message'], textarea[name='message']
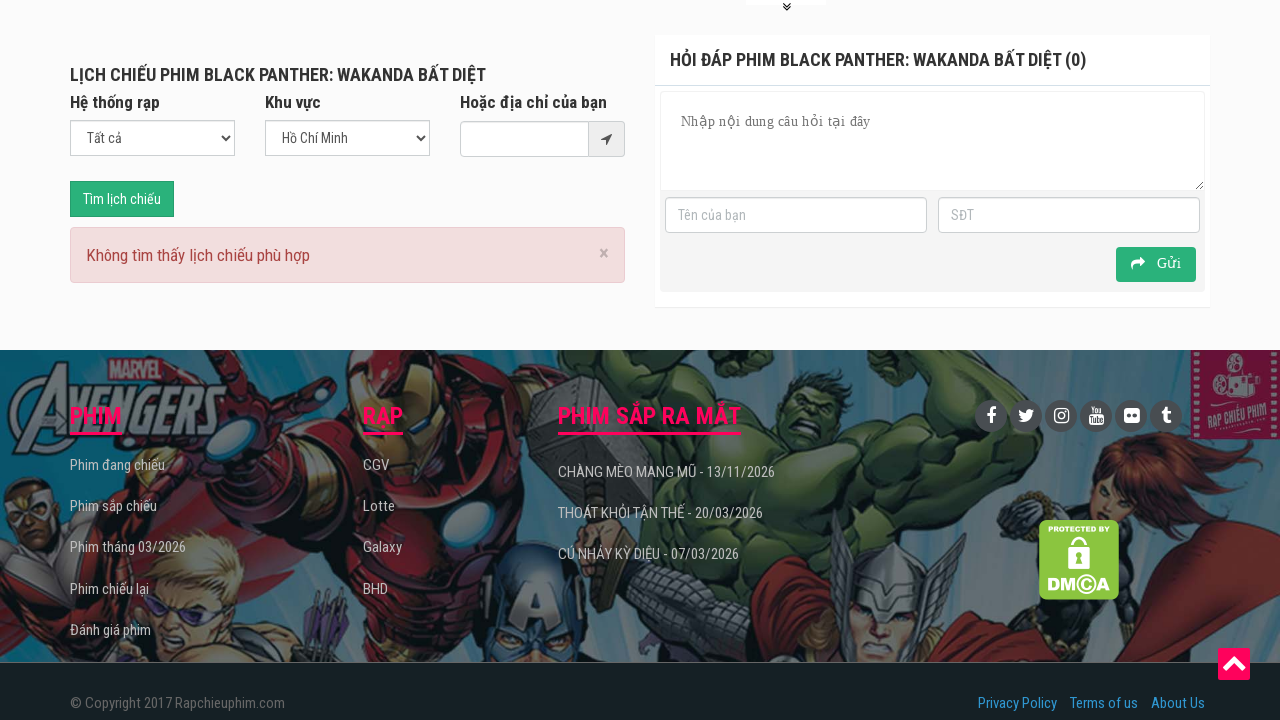

Filled username field with 'test123' on input[name='username']
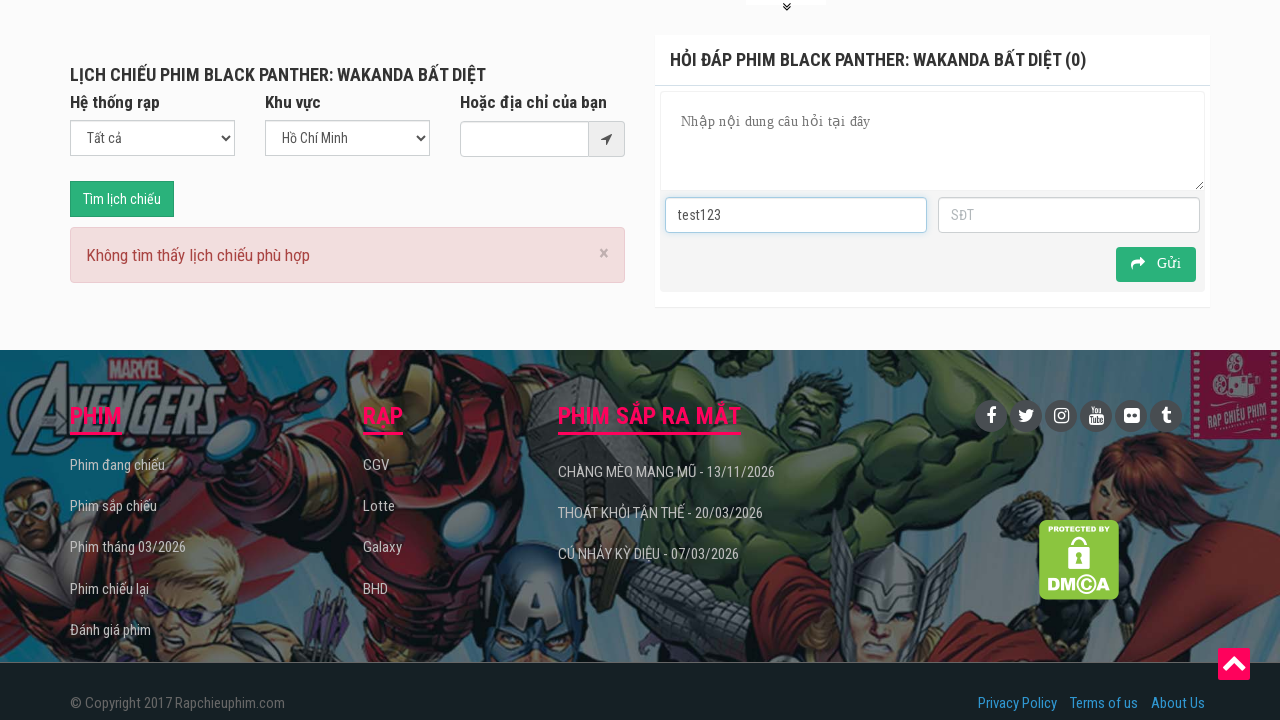

Filled phone number field with '0345605483' on input[name='userphone']
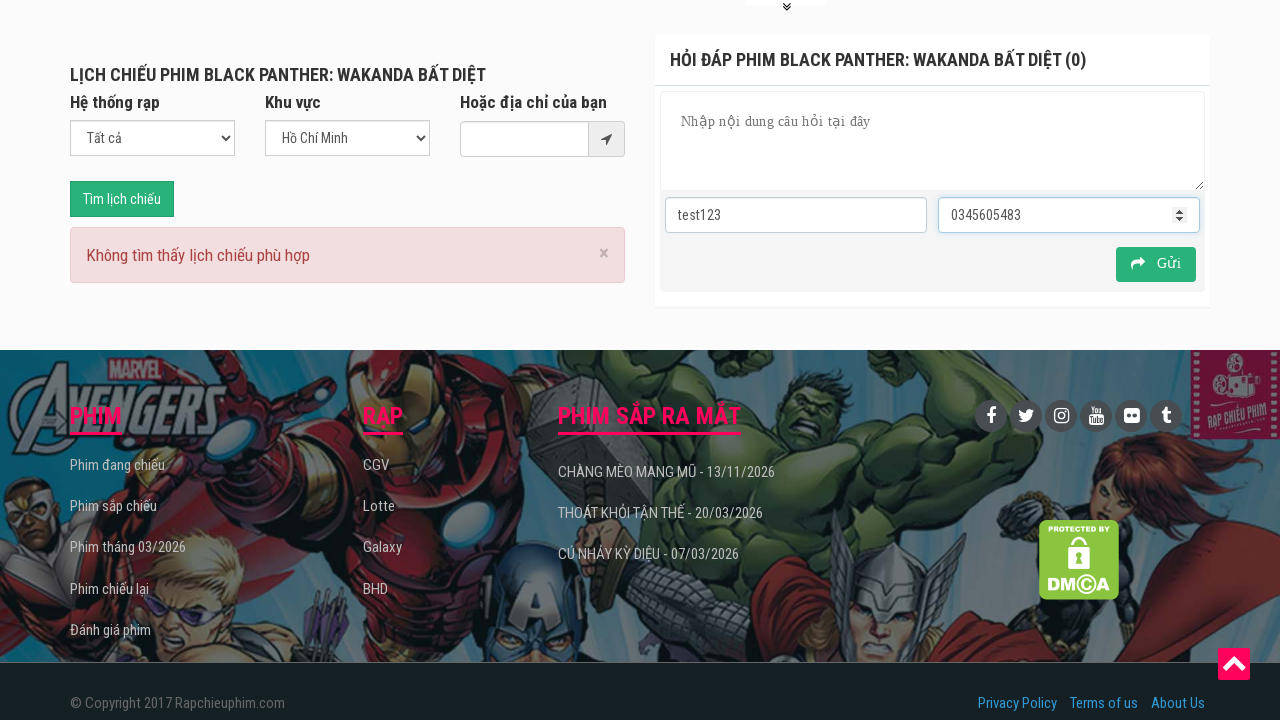

Filled message field with URL 'https://rapchieuphim.com/phim/one-piece-film-red' on input[name='message'], textarea[name='message']
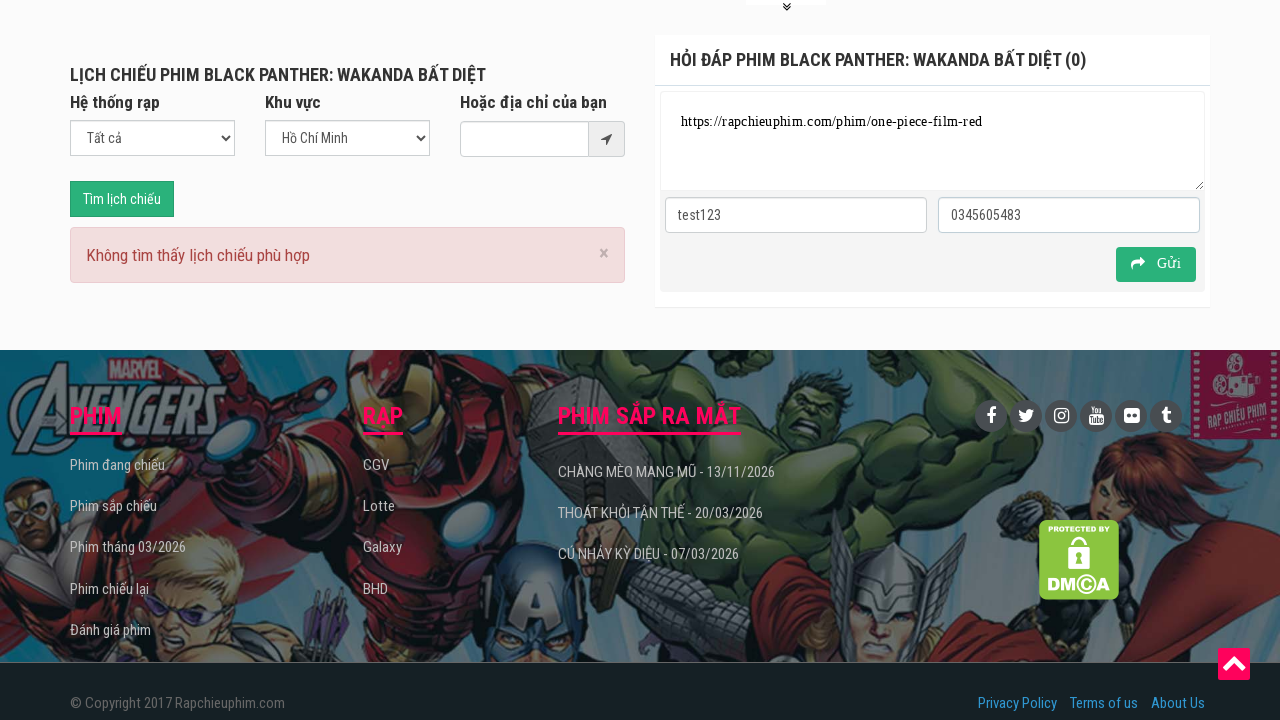

Clicked submit button to post comment at (1156, 264) on button.btn.btn-success.green
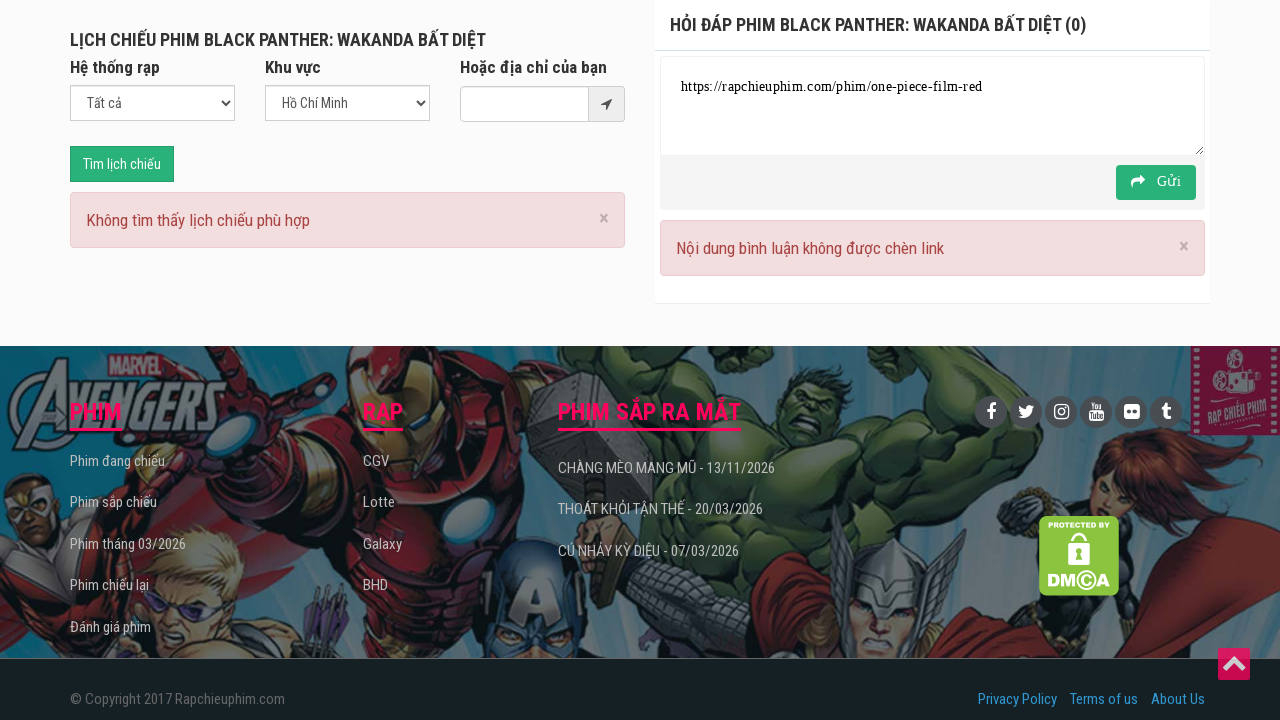

Error message appeared after attempting to submit comment with URL
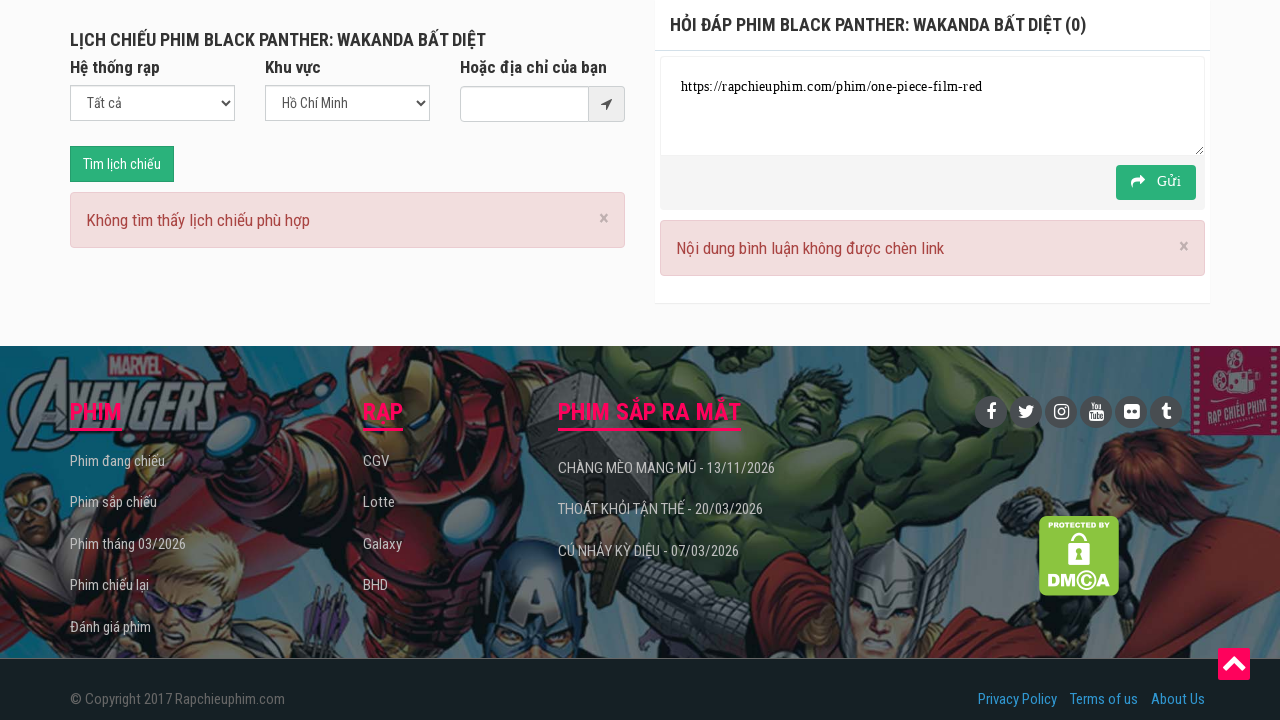

Verified error message: 'Nội dung bình luận không được chèn link'
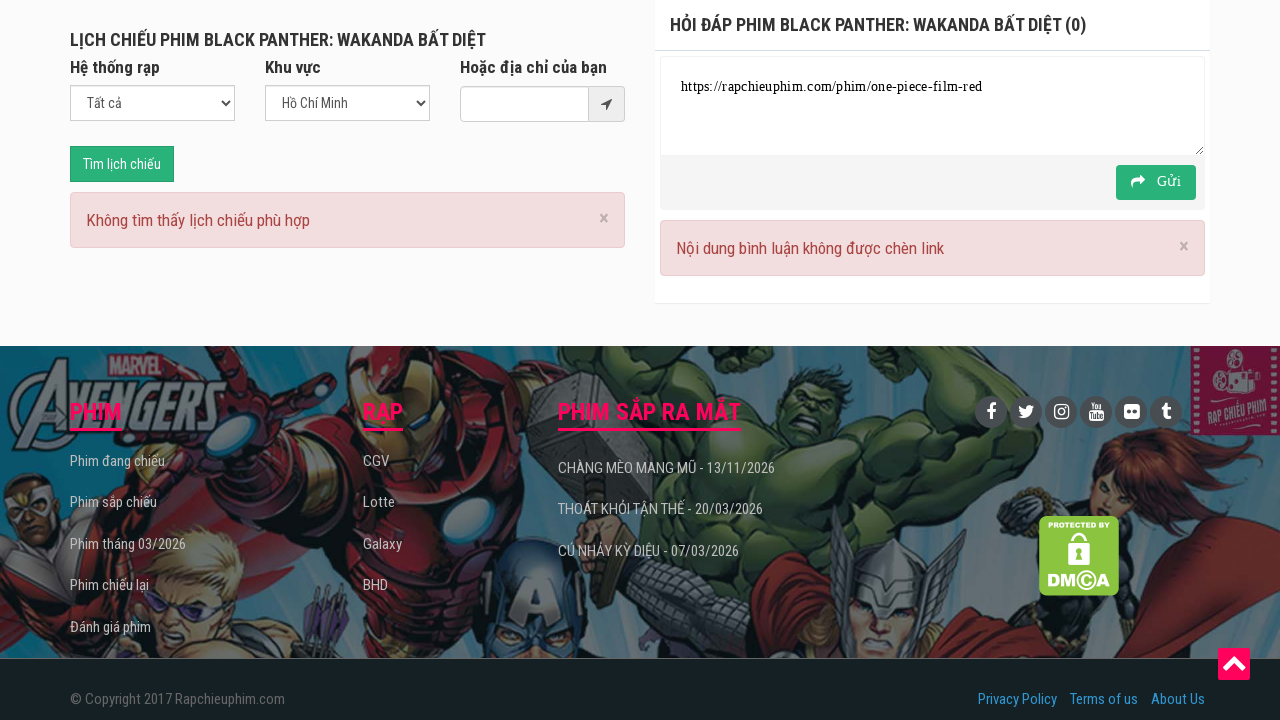

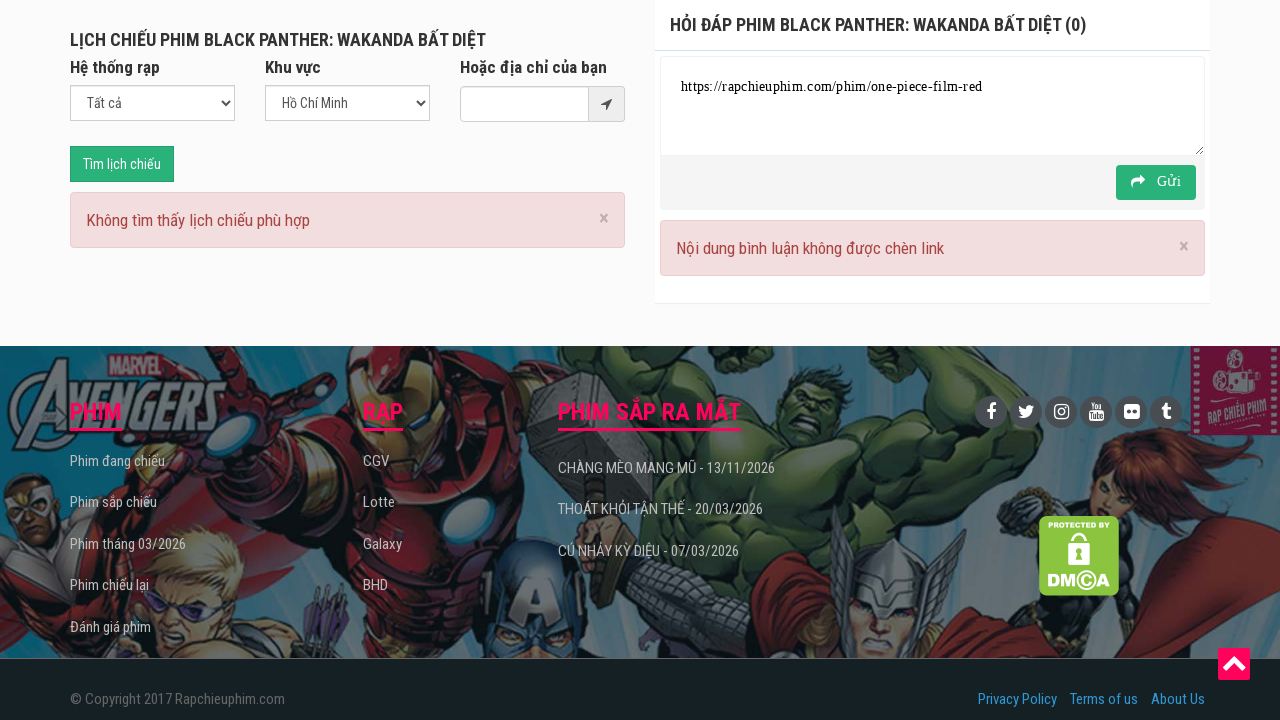